Tests the add/remove elements functionality by clicking the Add Element button, verifying the Delete button appears, clicking Delete, and verifying the button is removed from the page.

Starting URL: https://the-internet.herokuapp.com/add_remove_elements/

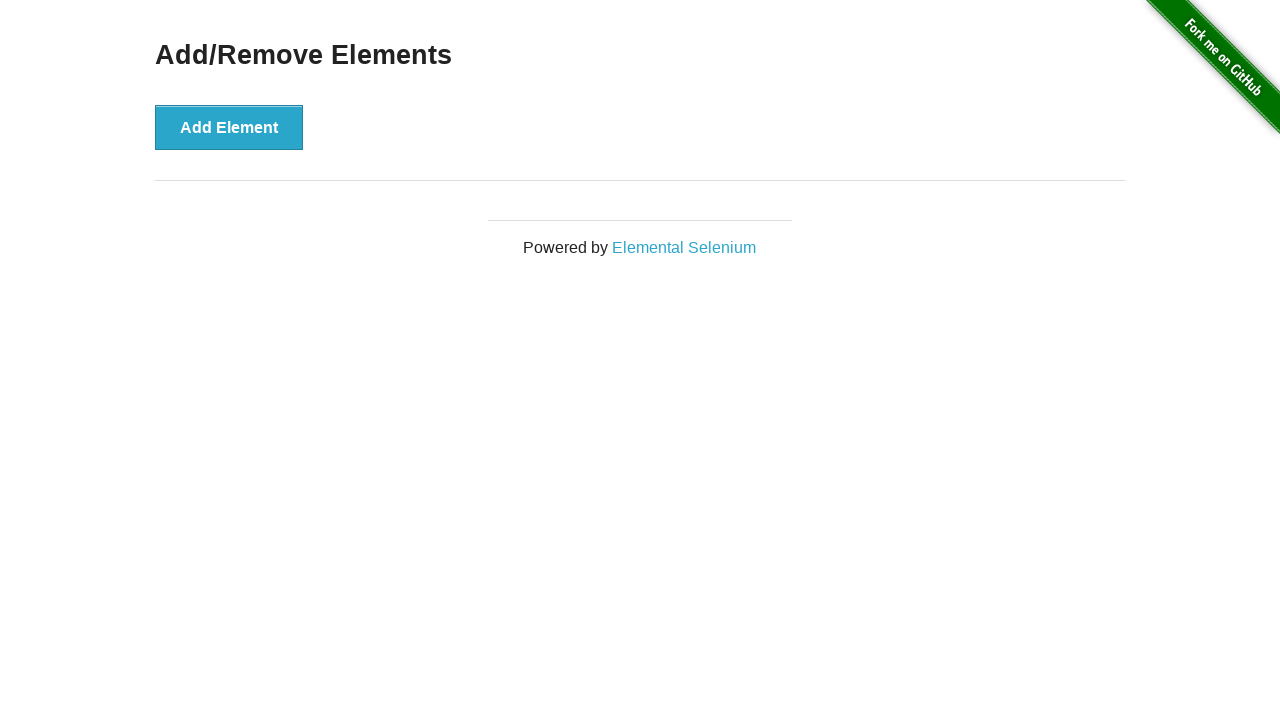

Clicked 'Add Element' button at (229, 127) on button:has-text('Add Element')
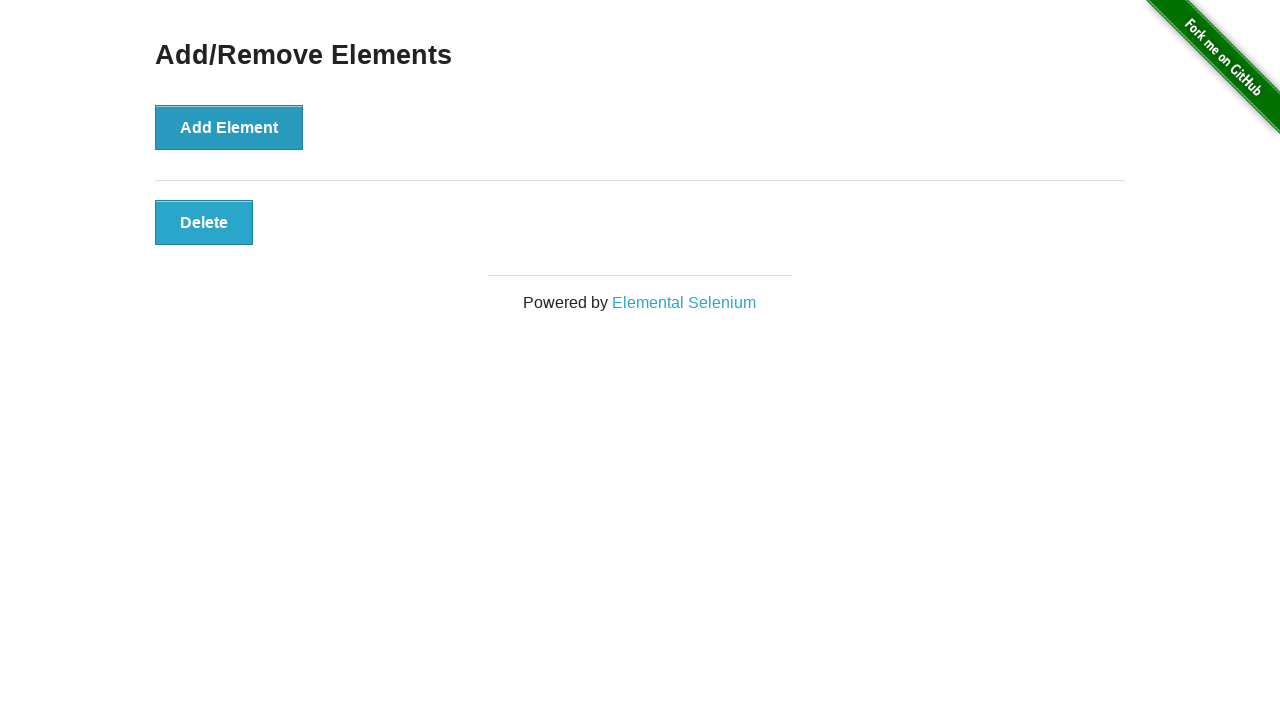

Verified Delete button is visible after adding element
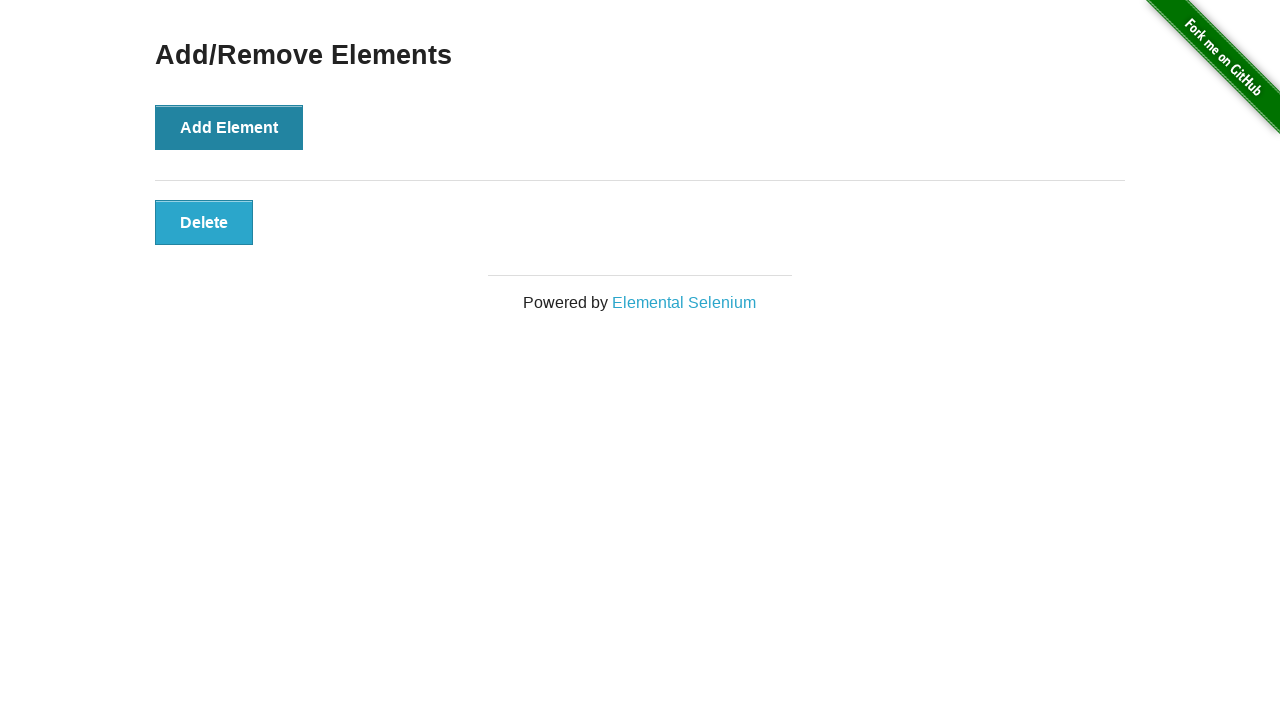

Clicked Delete button at (204, 222) on button:has-text('Delete')
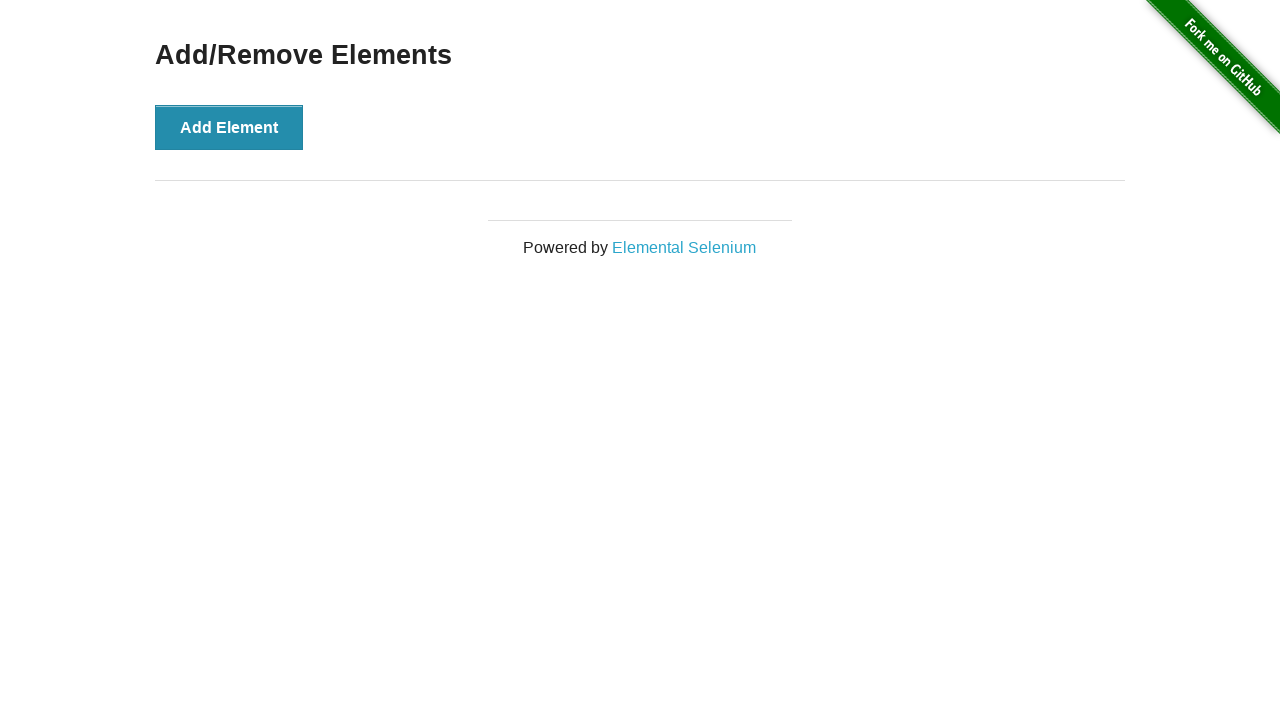

Waited 500ms for DOM update after delete
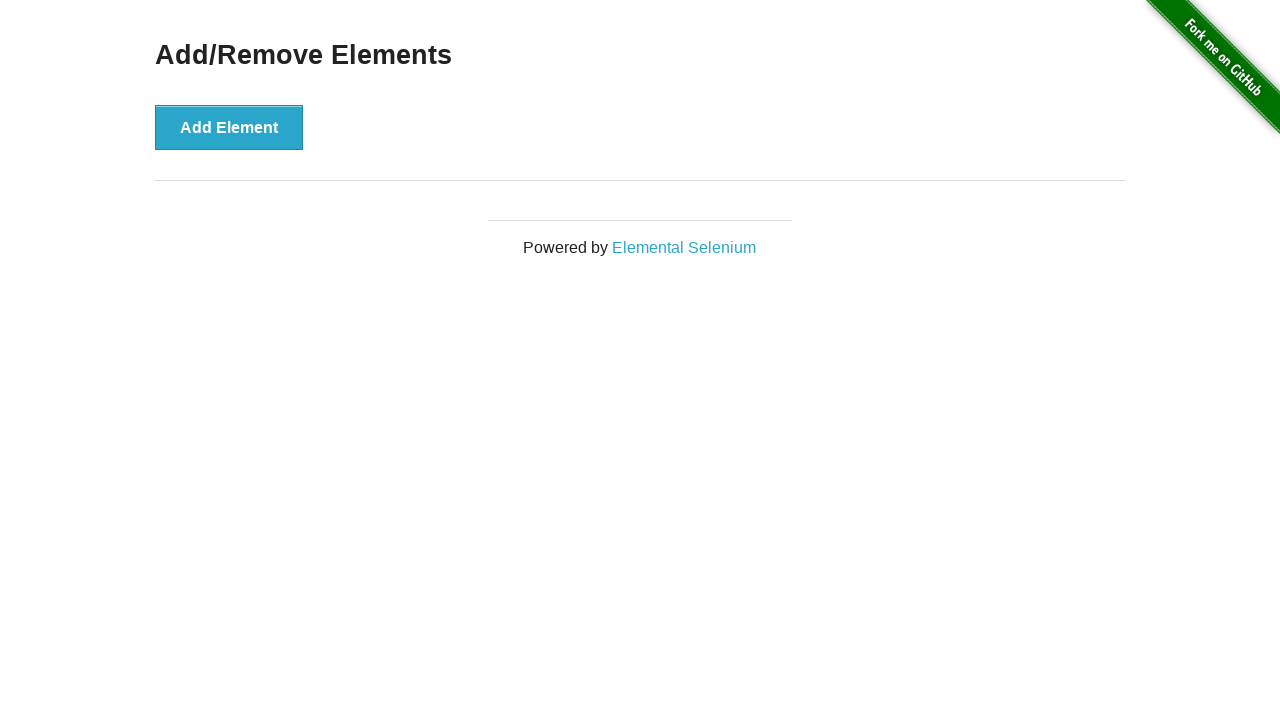

Verified Delete button is no longer visible after deletion
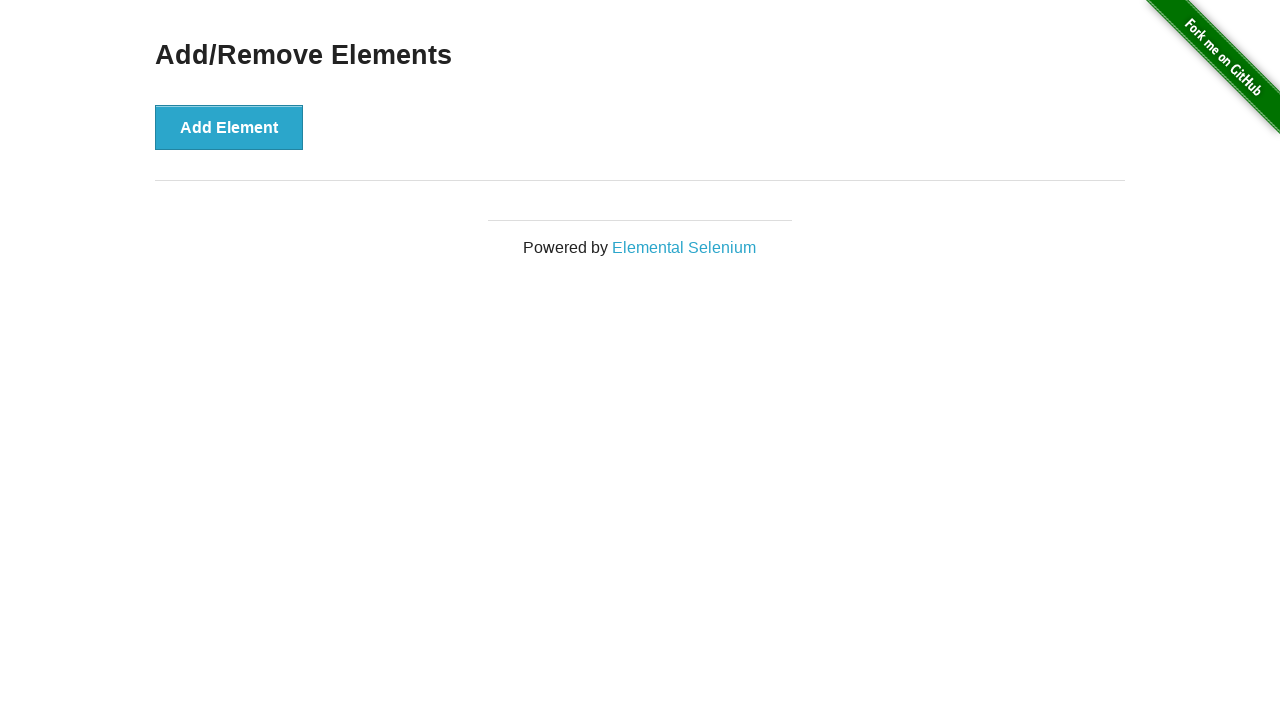

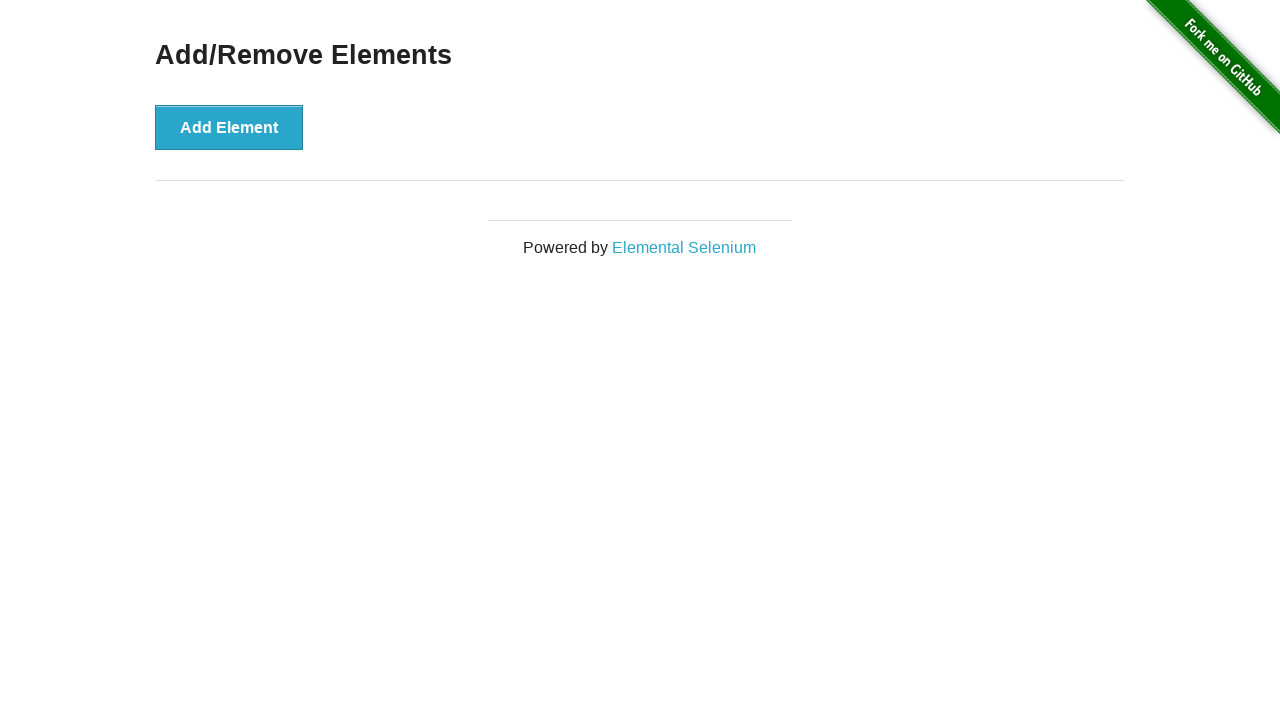